Tests droppable interaction by navigating to the Droppable section

Starting URL: https://demoqa.com

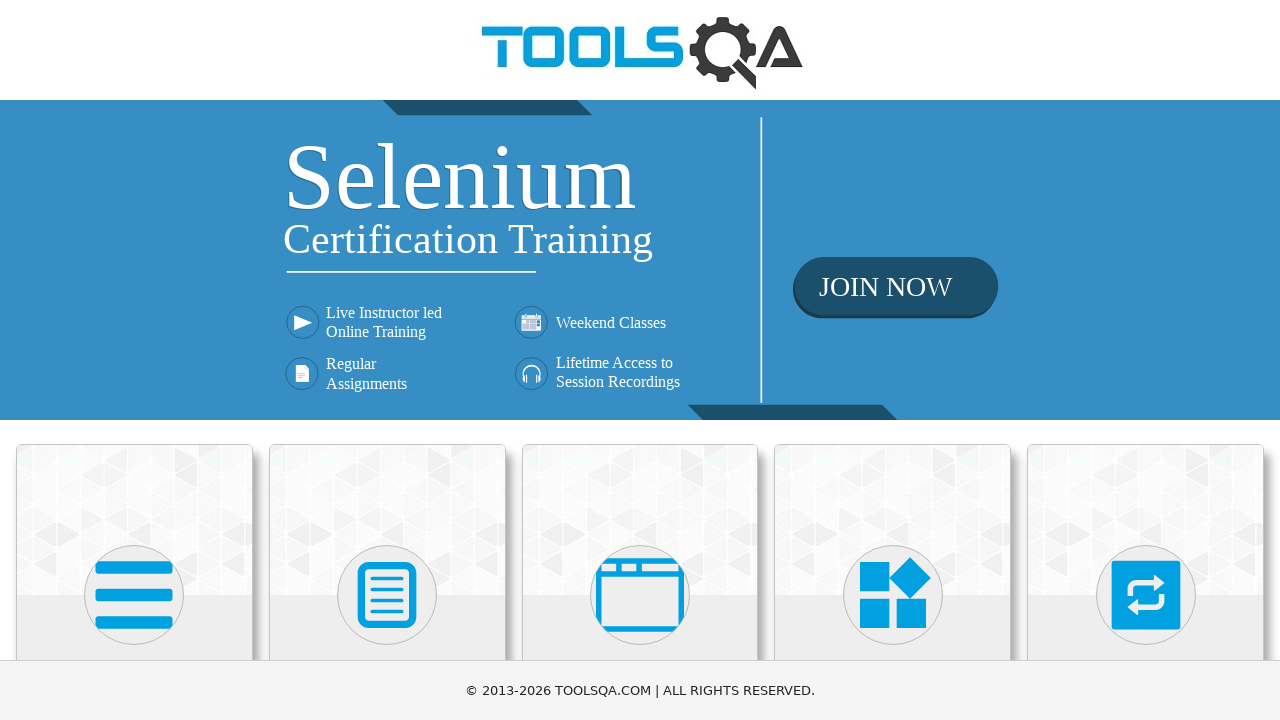

Clicked on Interactions category at (1146, 360) on xpath=//h5[contains(text(),'Interactions')]
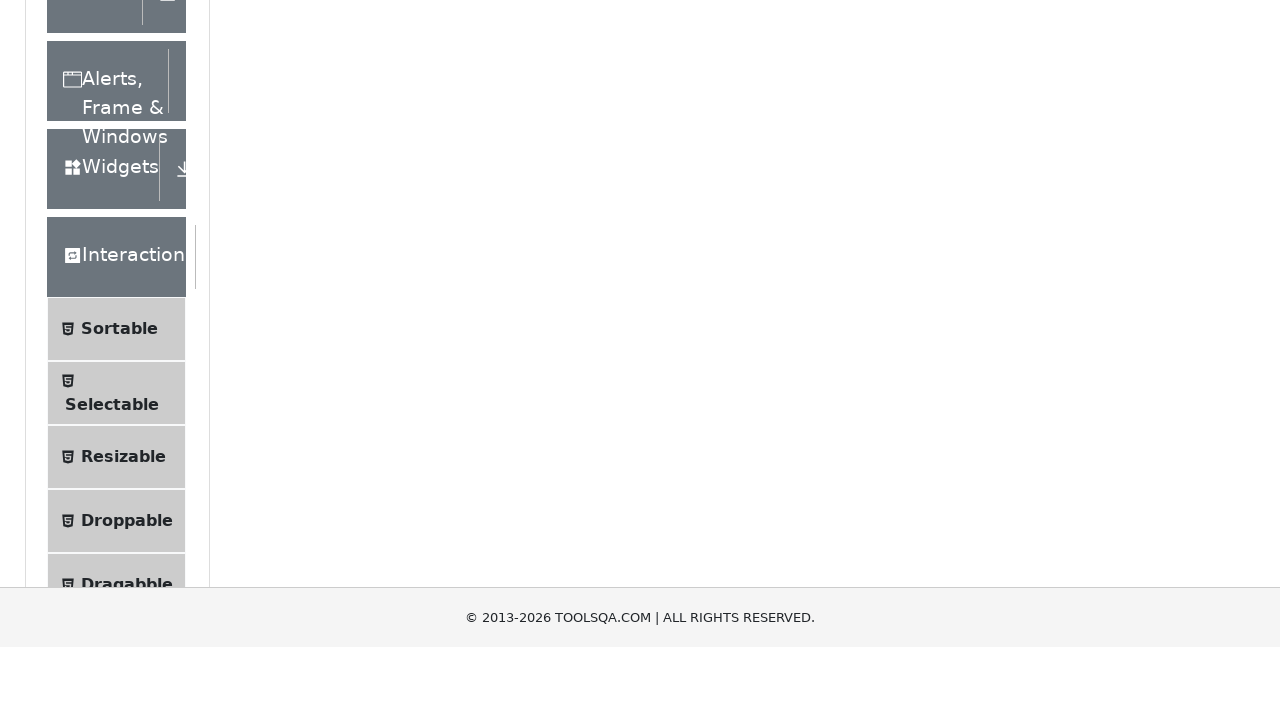

Clicked on Droppable menu item at (127, 411) on xpath=//span[@class='text' and contains(text(),'Droppable')]
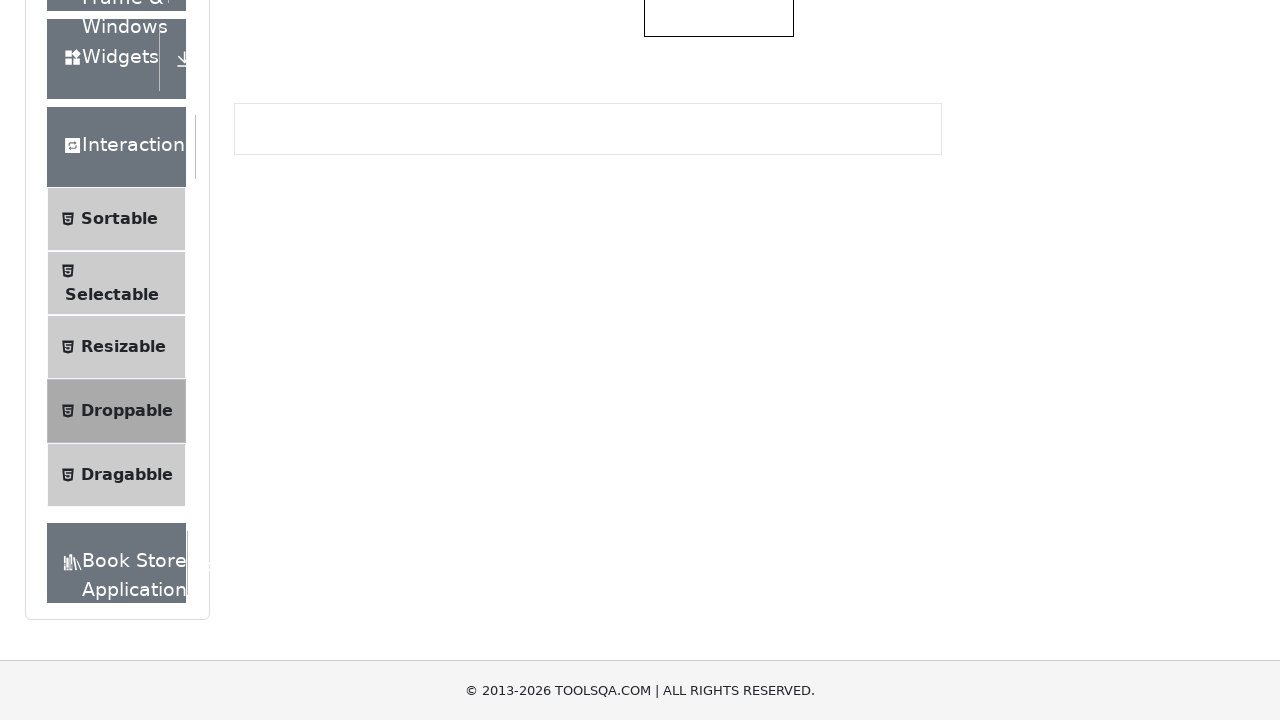

Droppable element loaded successfully
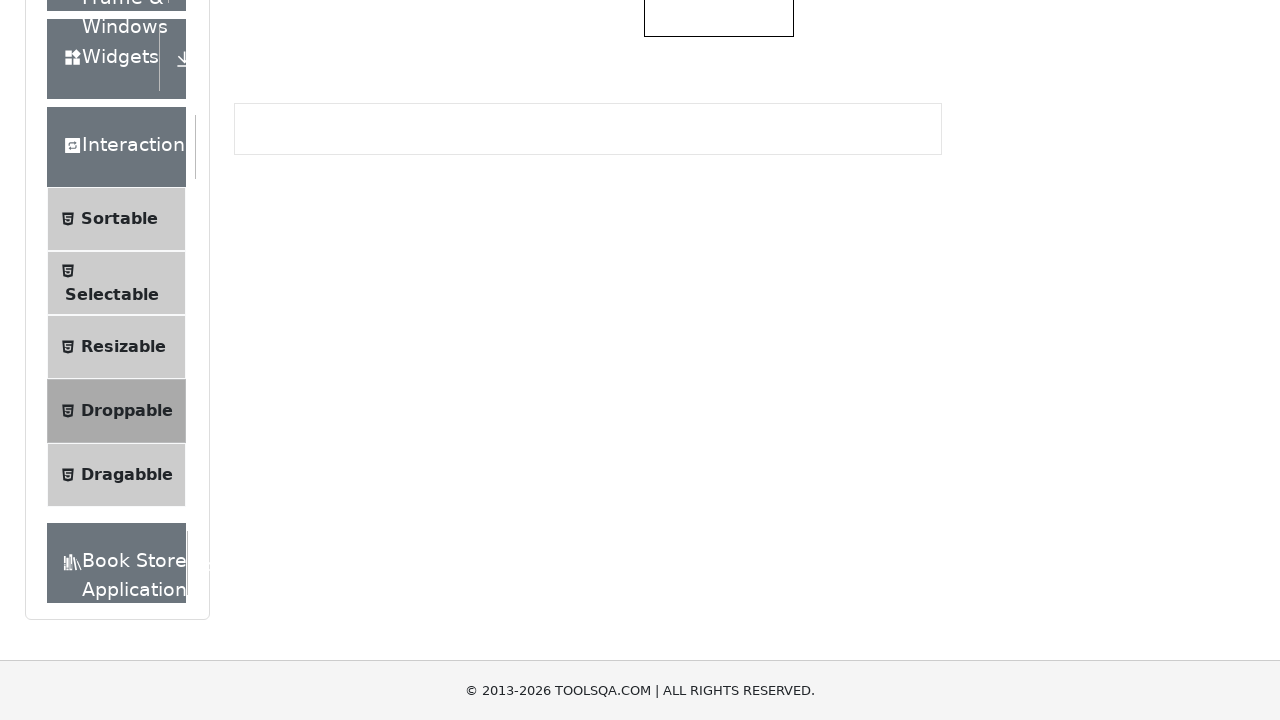

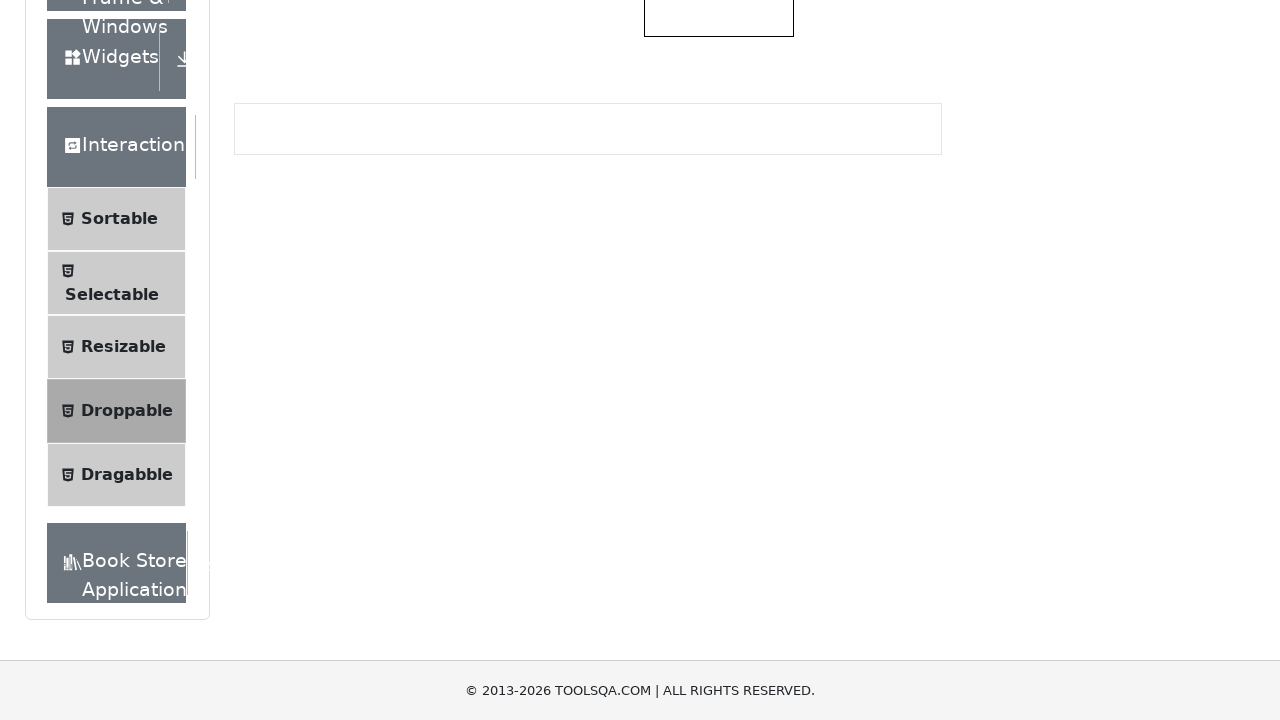